Tests bus ticket search functionality on Abhibus by entering origin city (Coimbatore), destination city (Chidambaram), selecting today's date, and clicking the search button.

Starting URL: https://www.abhibus.com/bus-ticket-booking

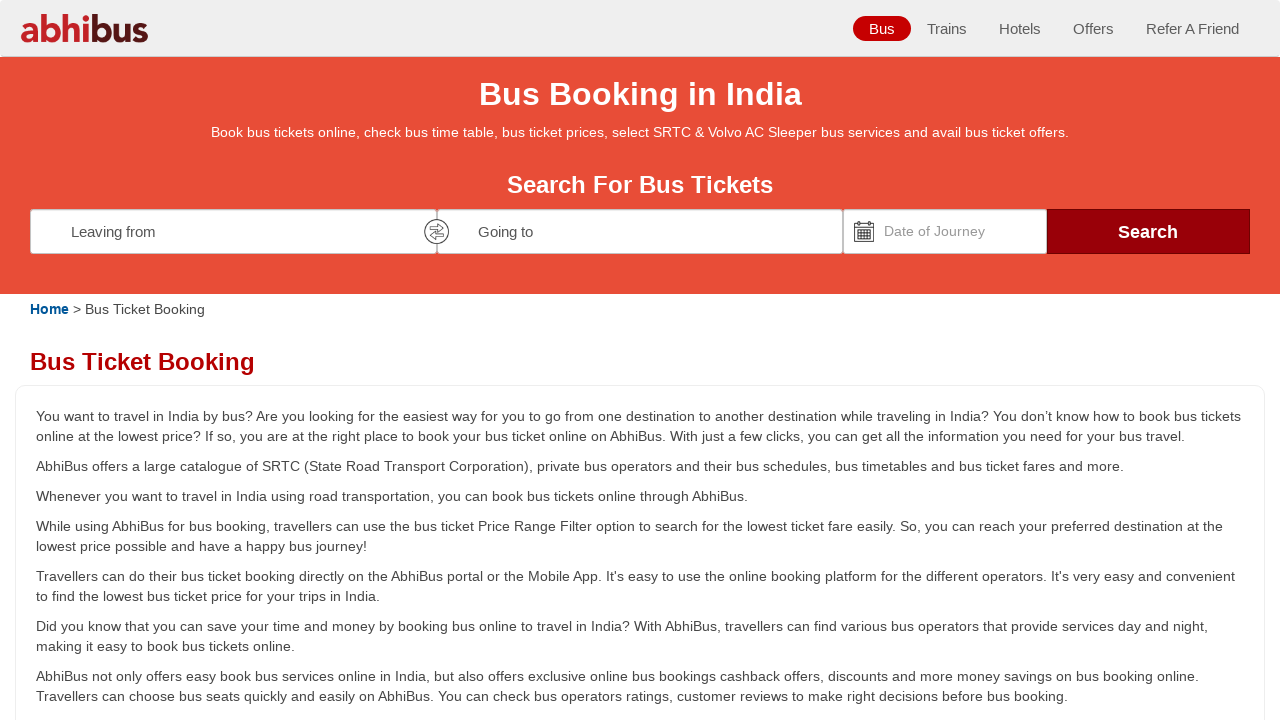

Filled origin city field with 'Coimbatore' on input#source
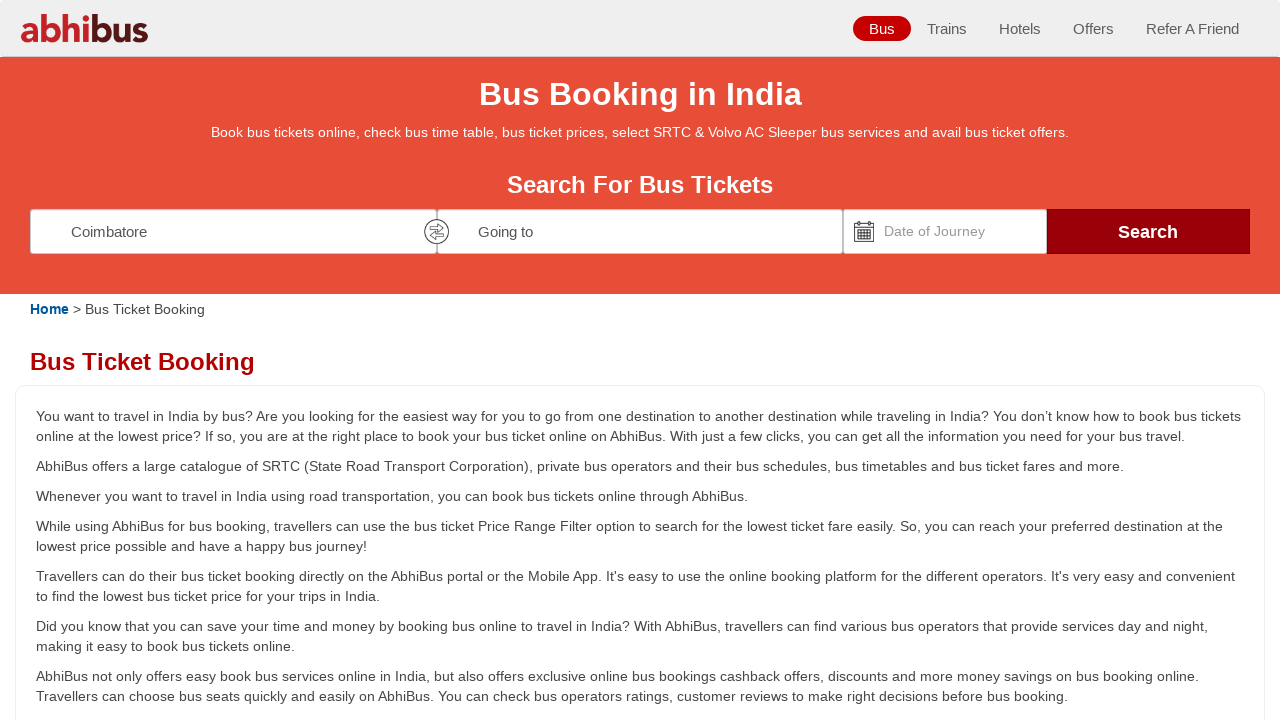

Waited 1 second for origin city to process
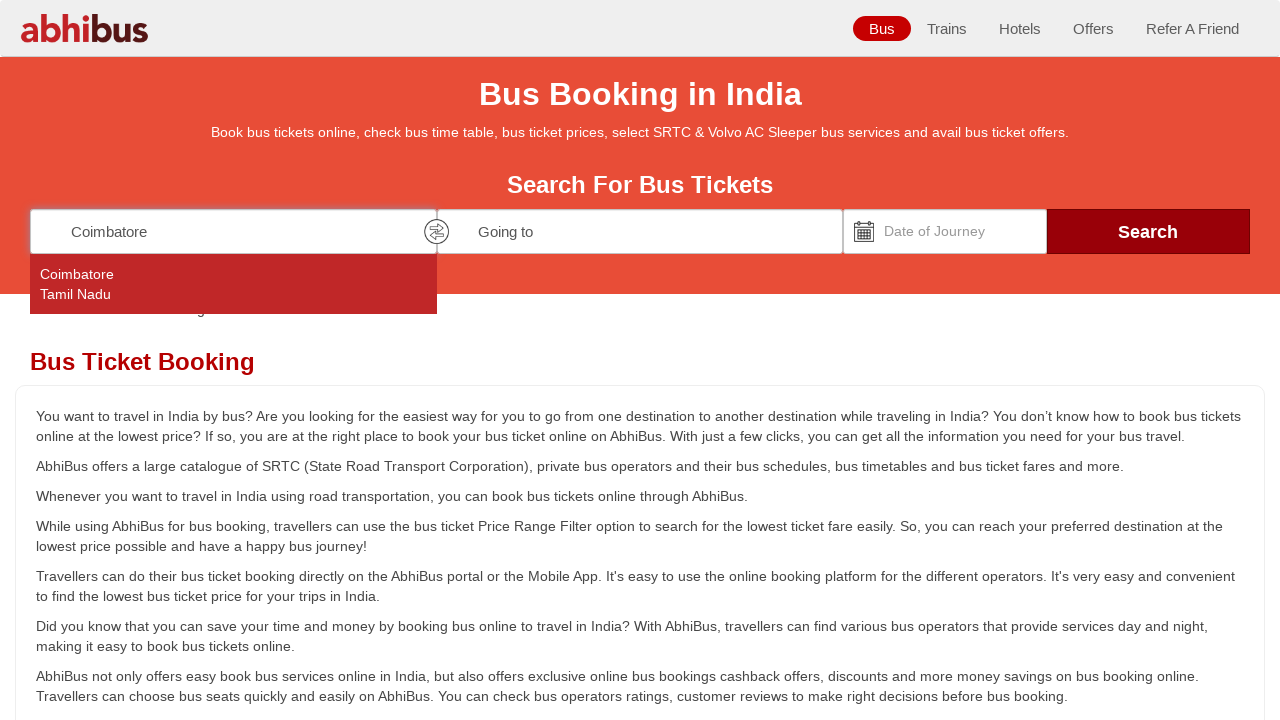

Pressed Enter to confirm origin city selection
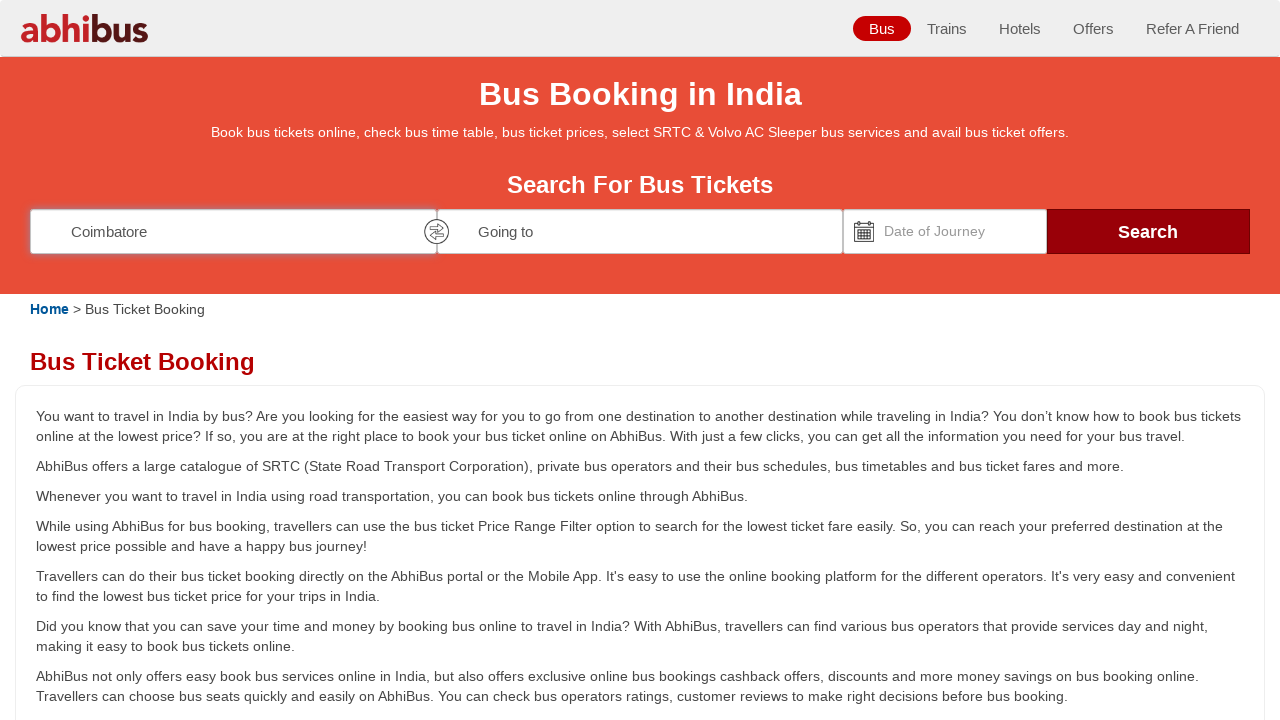

Clicked on destination city field at (640, 231) on input[name='destination']
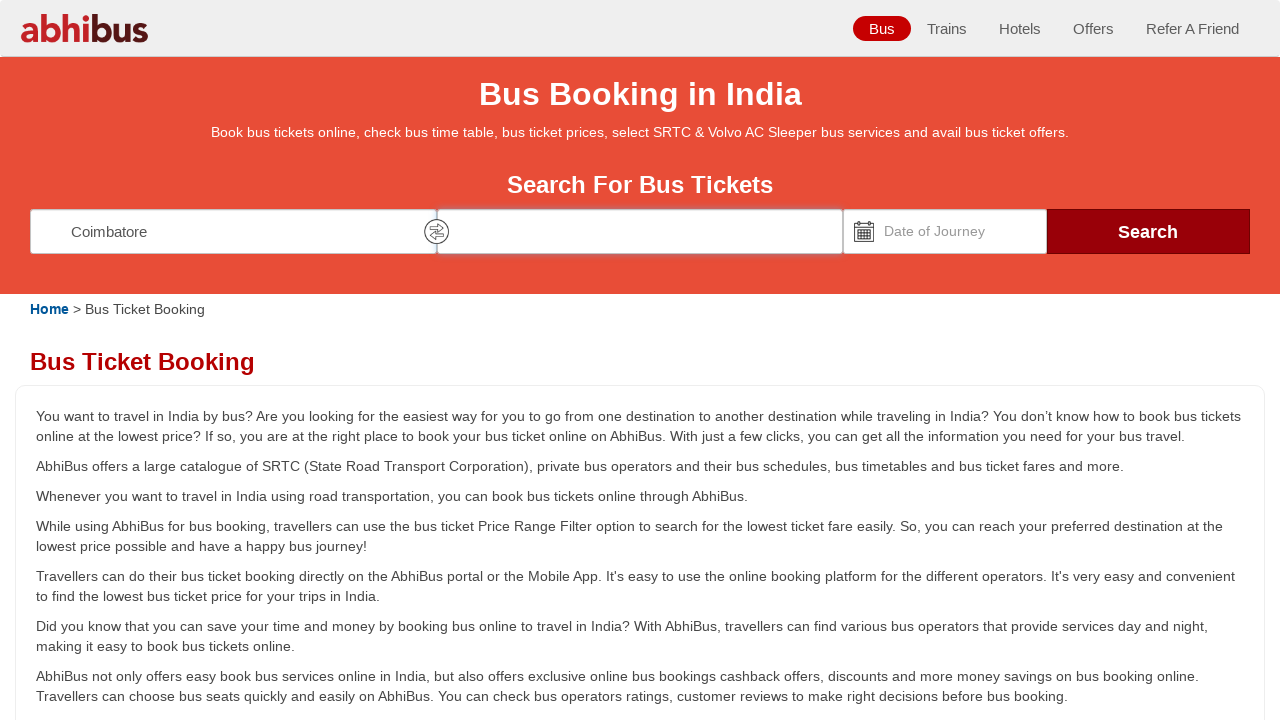

Filled destination city field with 'Chidambaram' on input[name='destination']
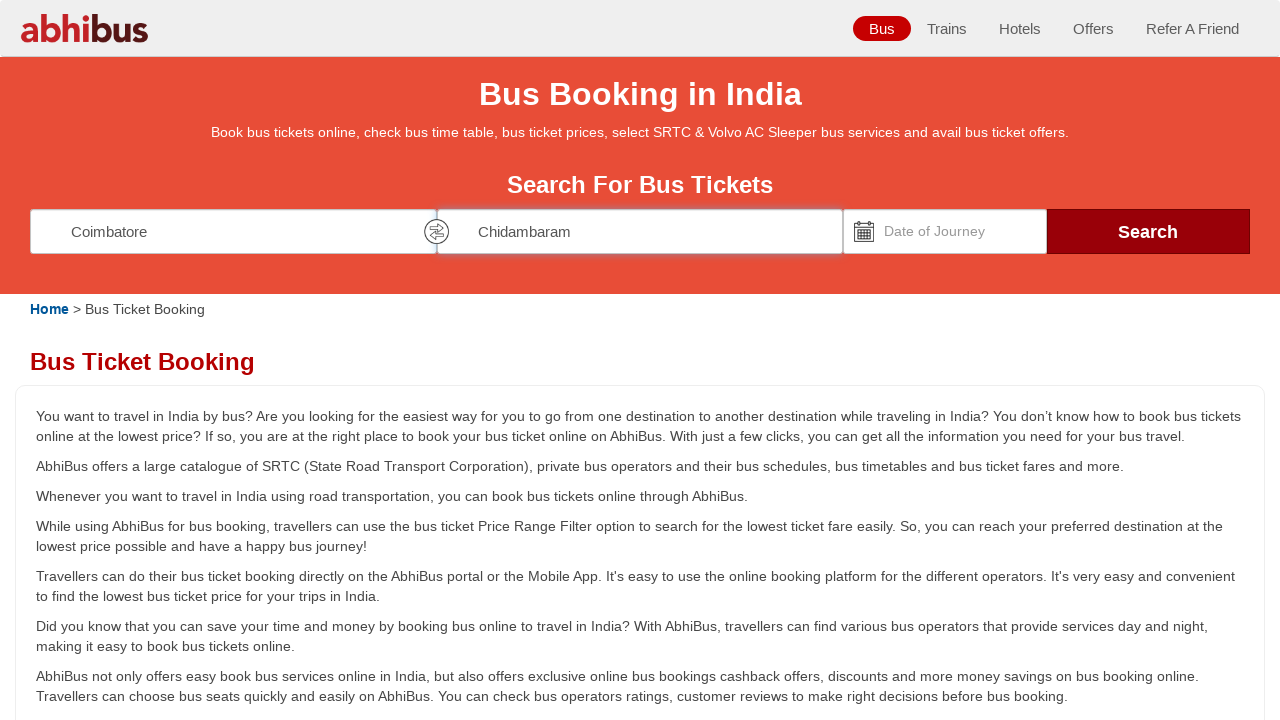

Waited 1 second for destination city to process
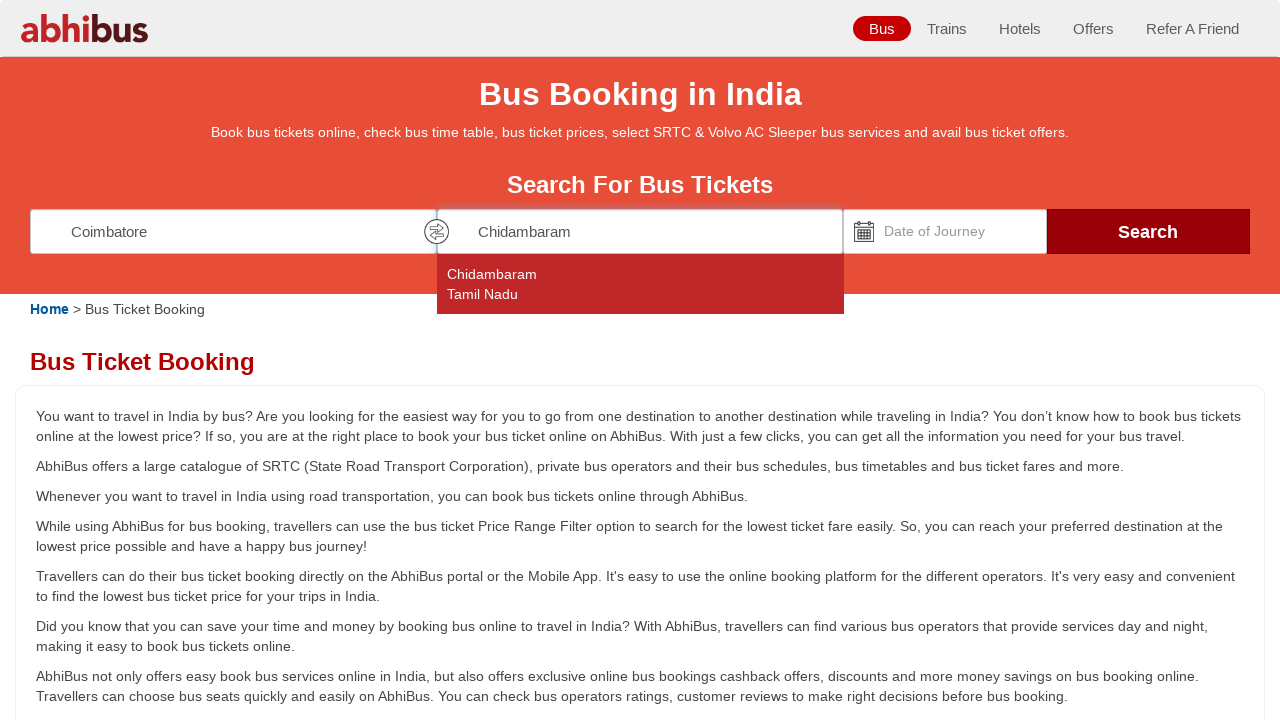

Pressed Enter to confirm destination city selection
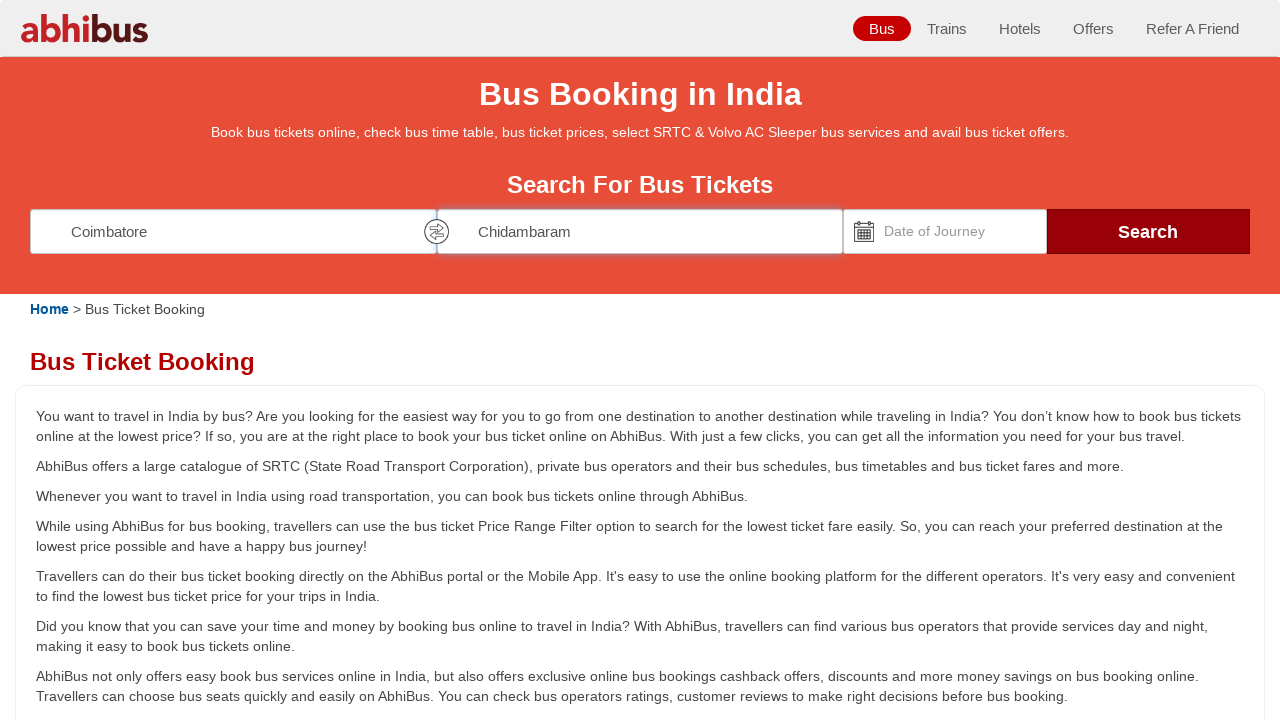

Clicked on date picker field at (945, 231) on #datepicker1
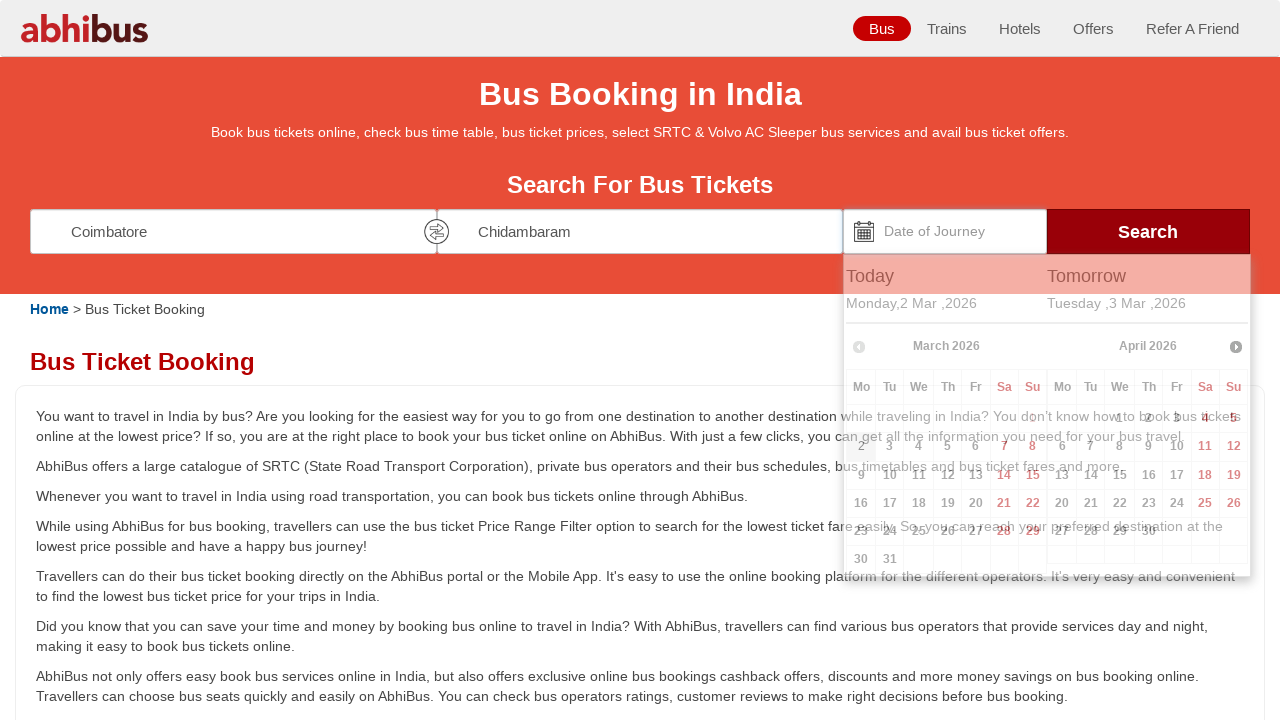

Selected today's date from date picker at (947, 276) on #todaydiv h4
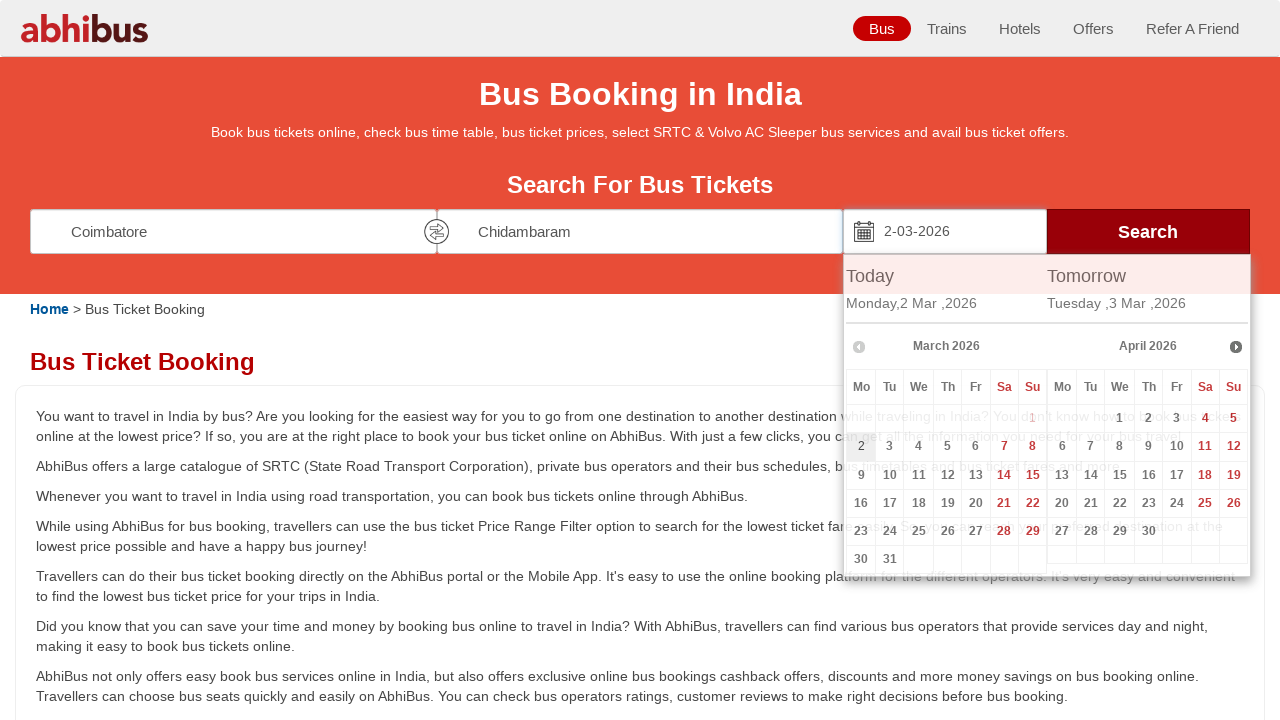

Clicked search button to search for bus tickets at (1148, 231) on #seo_search_btn
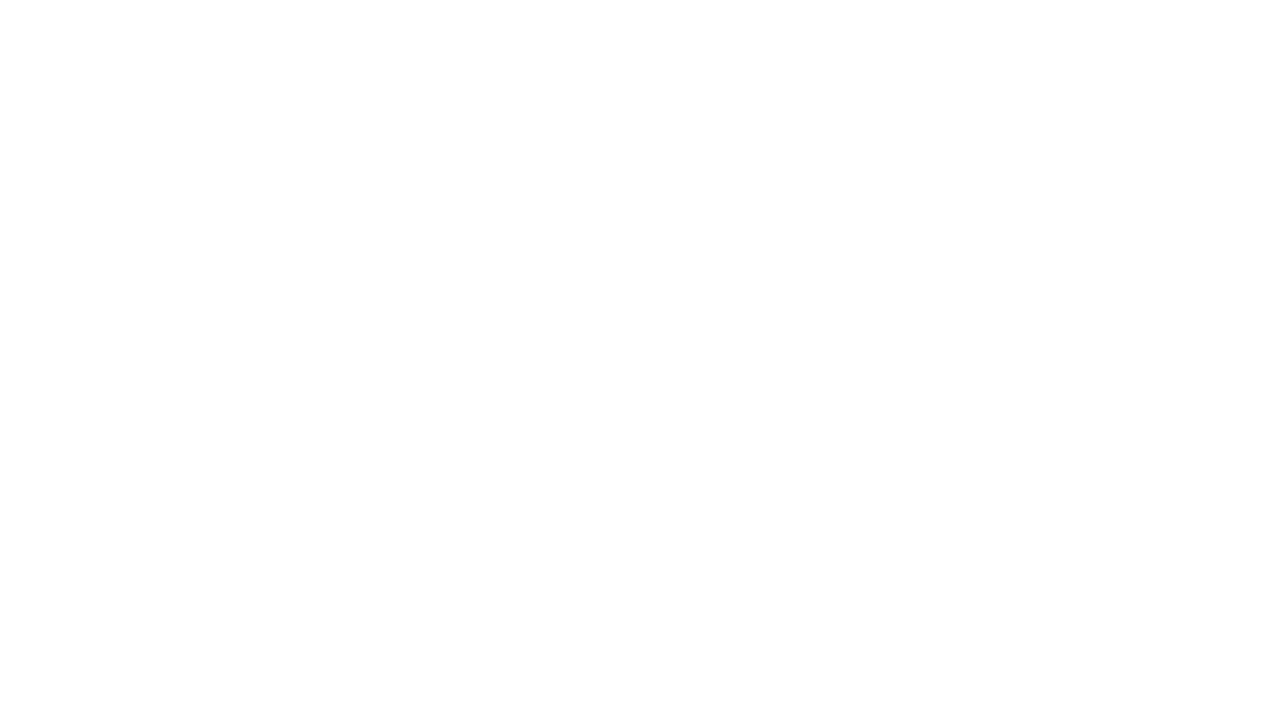

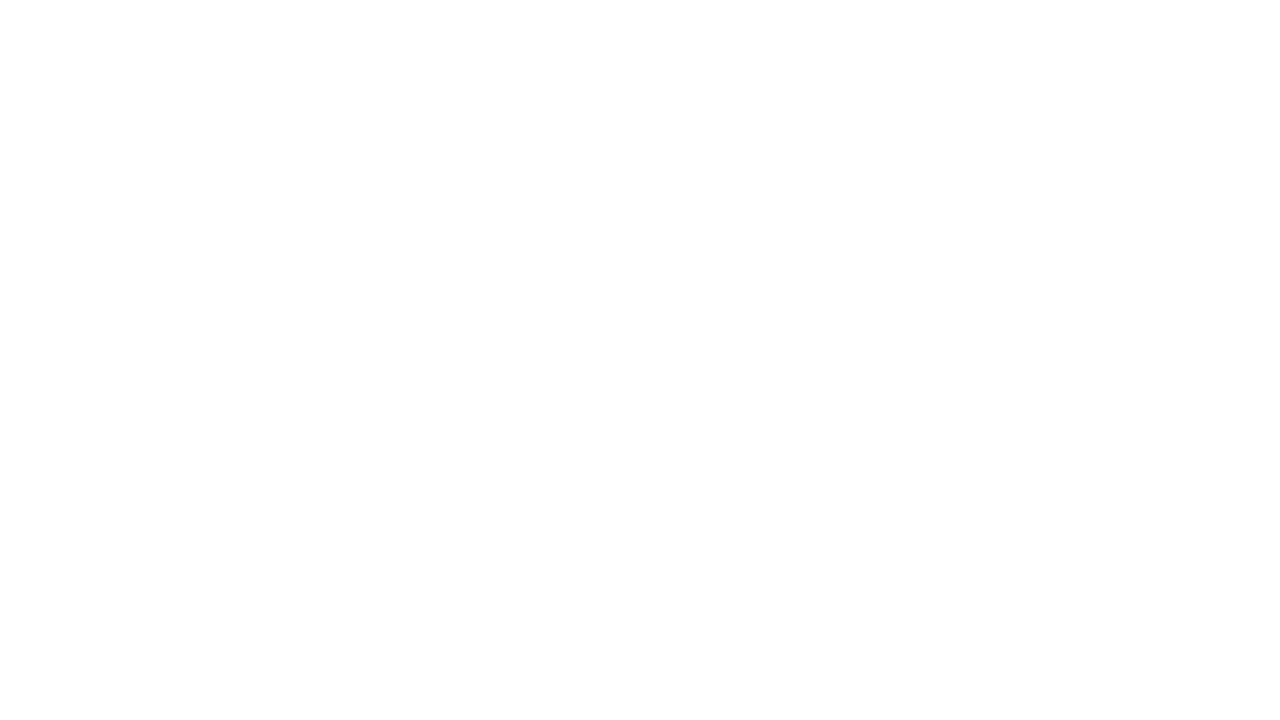